Tests a math challenge form by reading a value from the page, calculating a logarithmic result, filling in the answer, checking required checkboxes, and submitting the form.

Starting URL: http://suninjuly.github.io/math.html

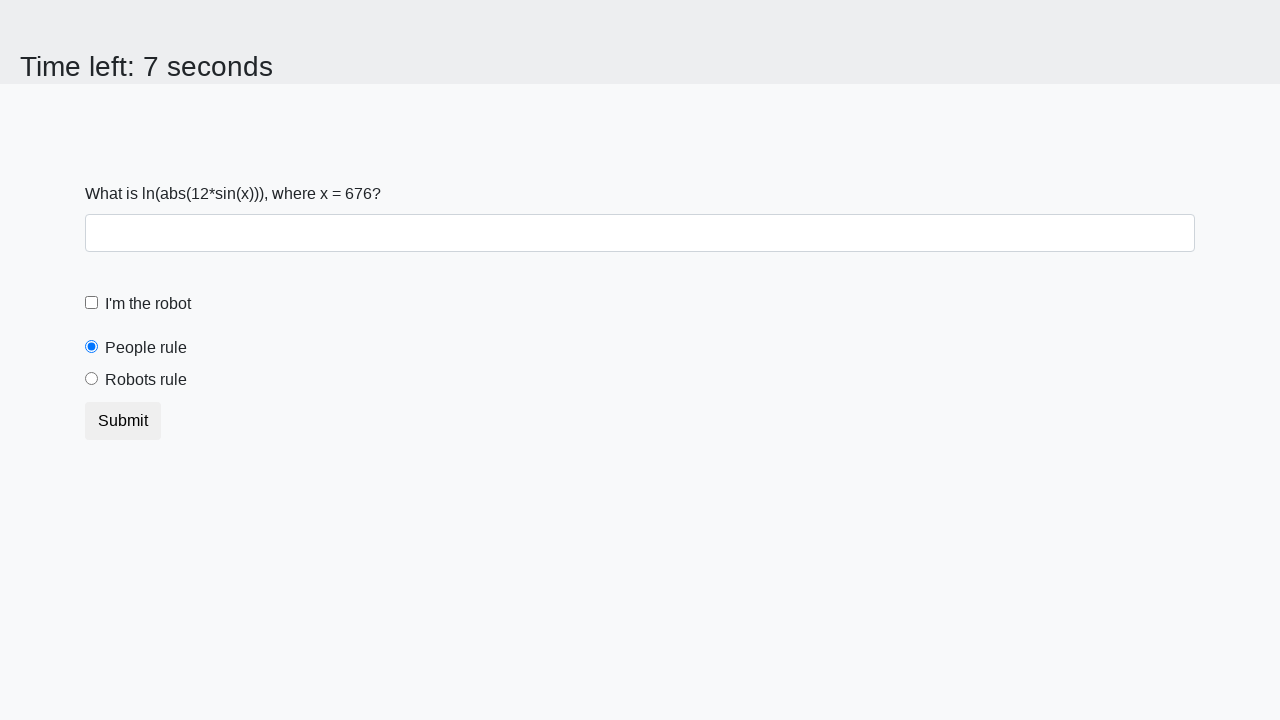

Located the input value element
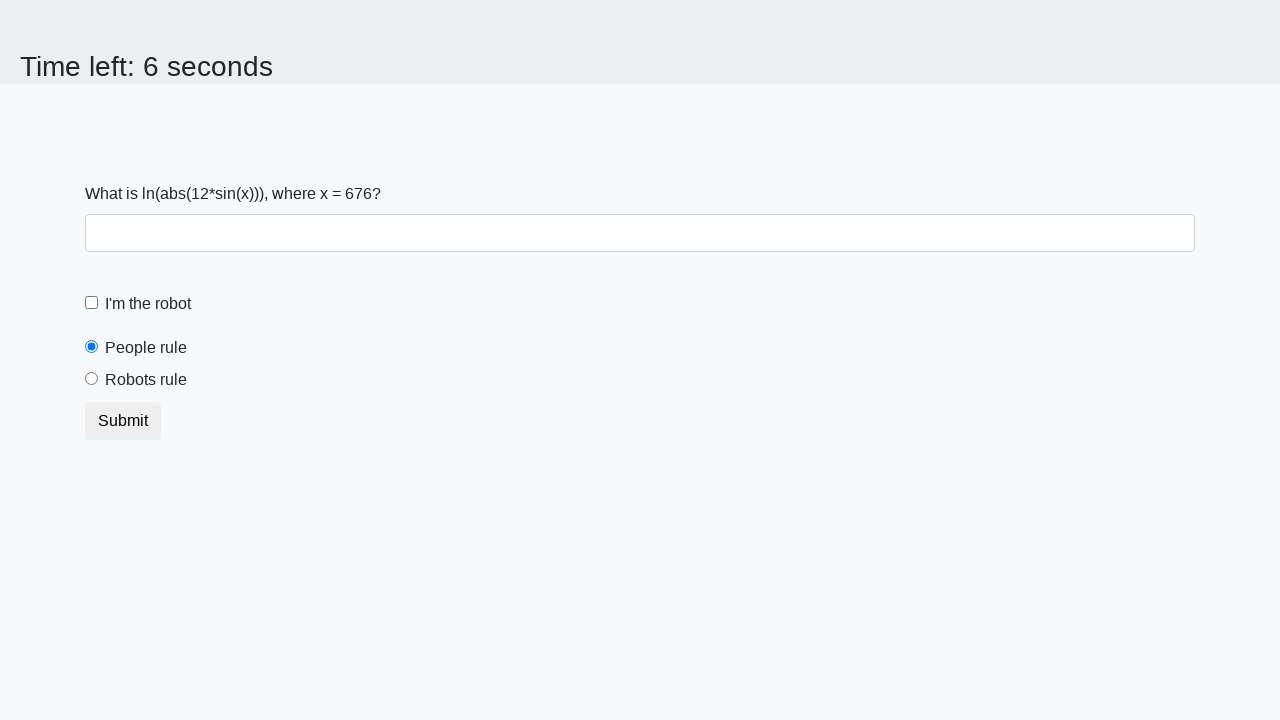

Retrieved input value from page: 676
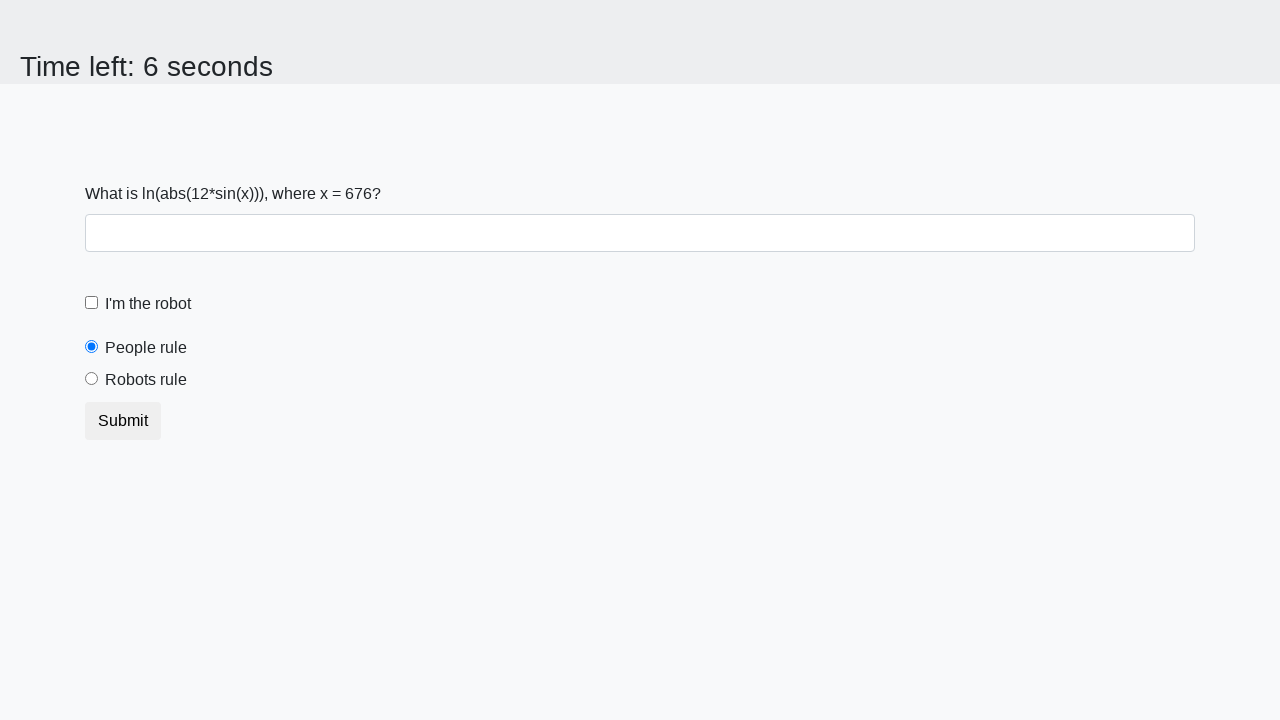

Calculated logarithmic result: 1.848392784580049
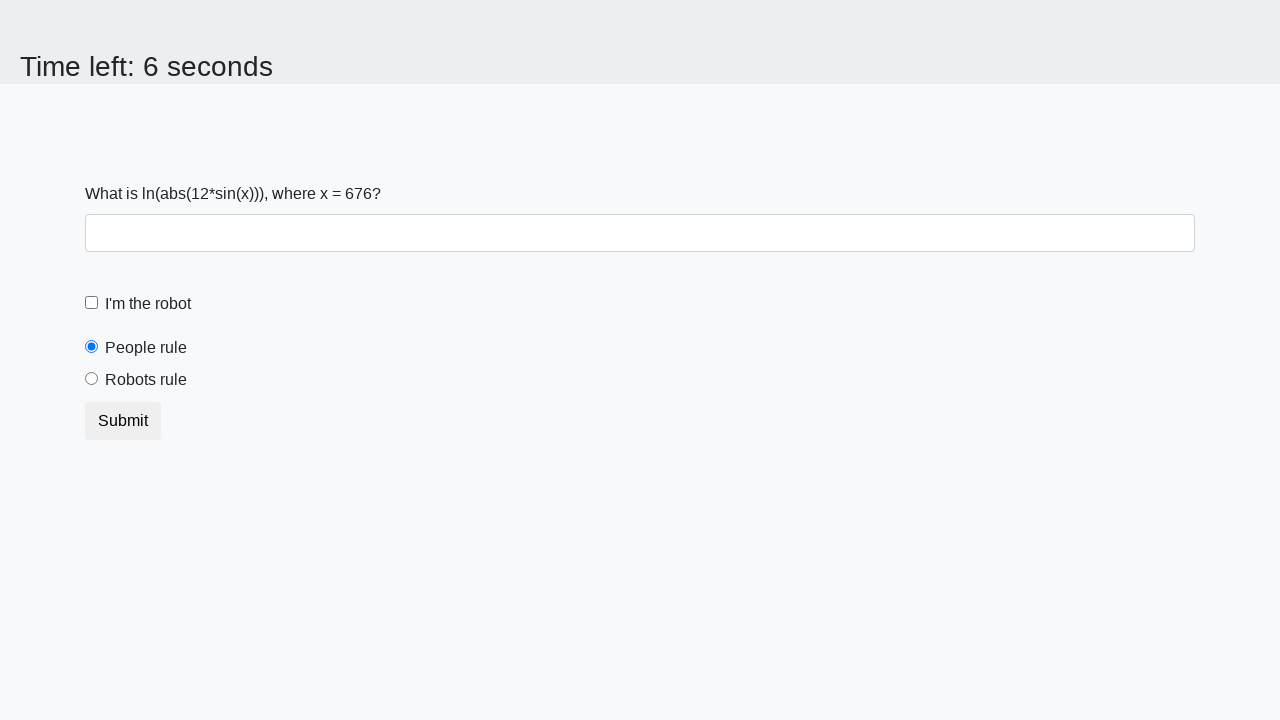

Filled answer field with calculated value on #answer
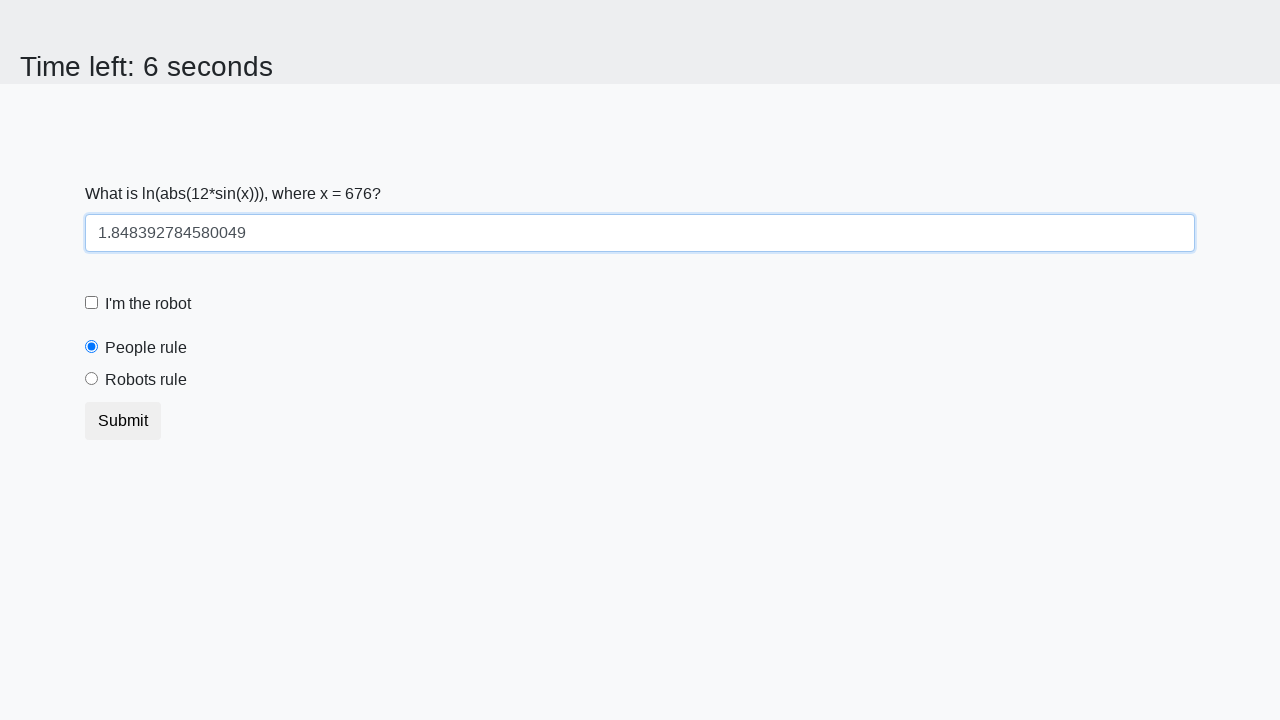

Checked the robot checkbox at (92, 303) on #robotCheckbox
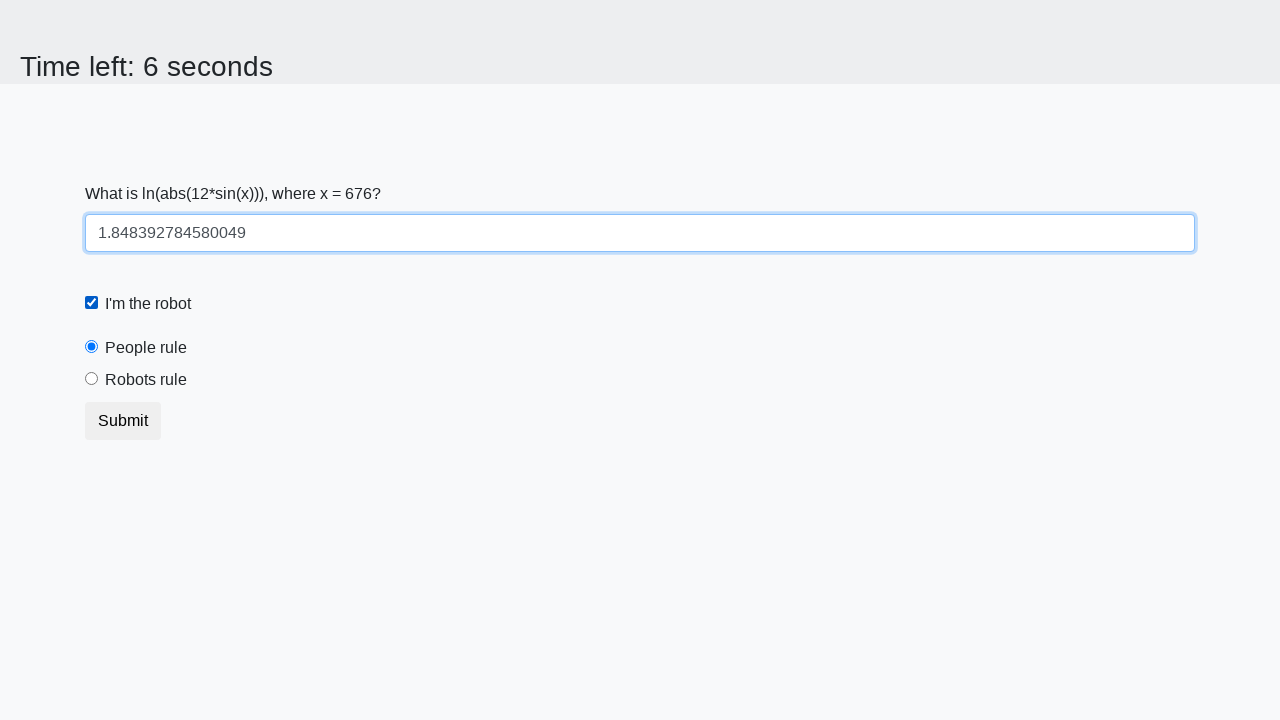

Clicked the robots rule checkbox at (92, 379) on #robotsRule
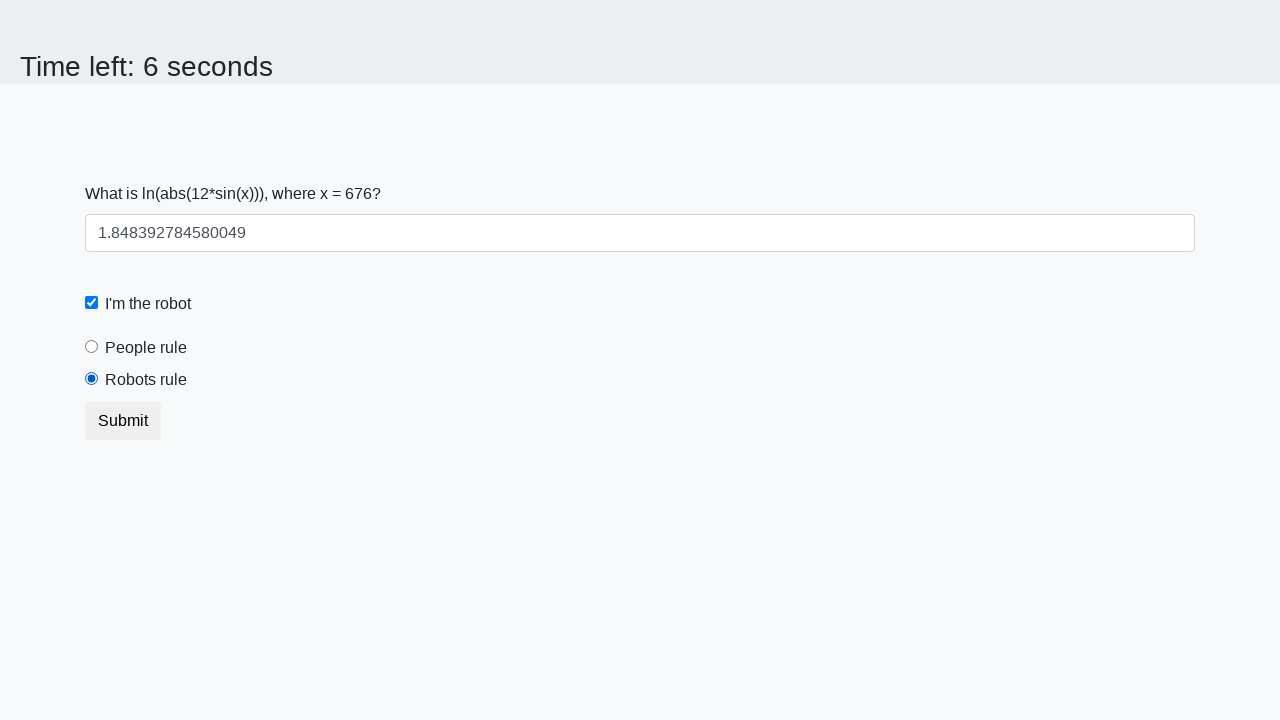

Submitted the form by clicking submit button at (123, 421) on .btn.btn-default
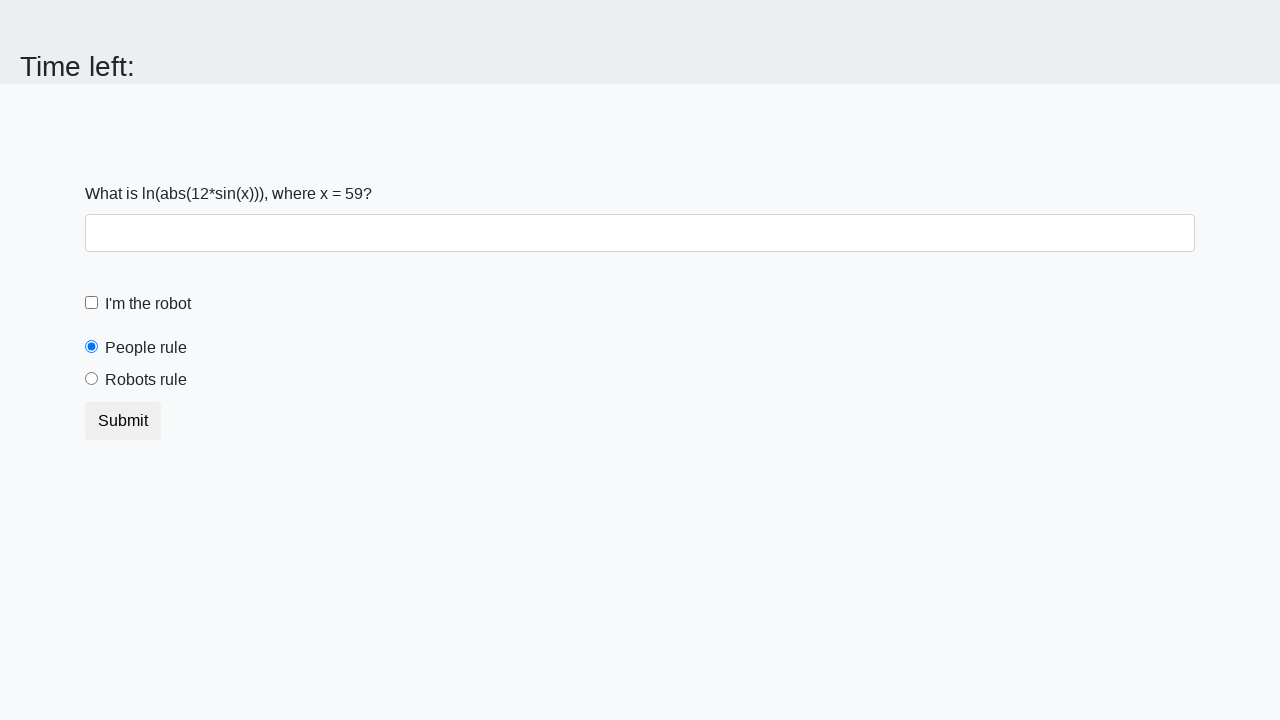

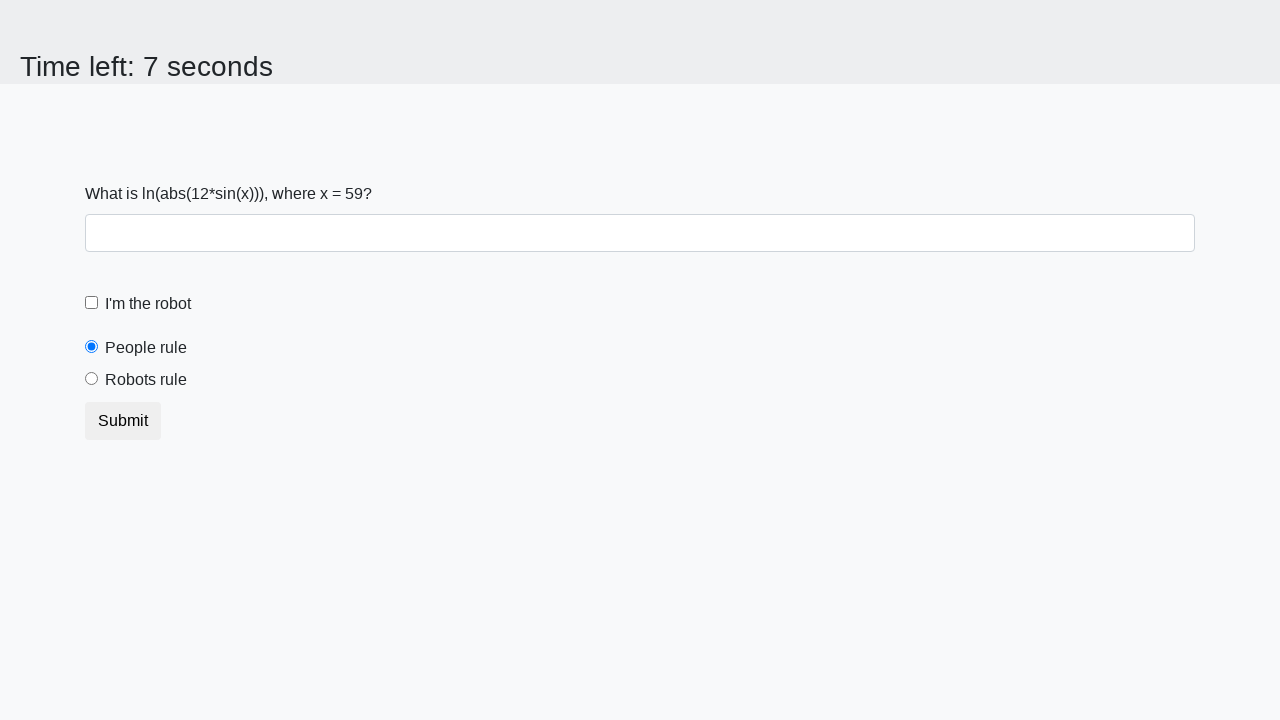